Tests window switching functionality by clicking a button that opens a new window, switching to that window, verifying content, then switching back to the original window

Starting URL: https://www.letskodeit.com/practice

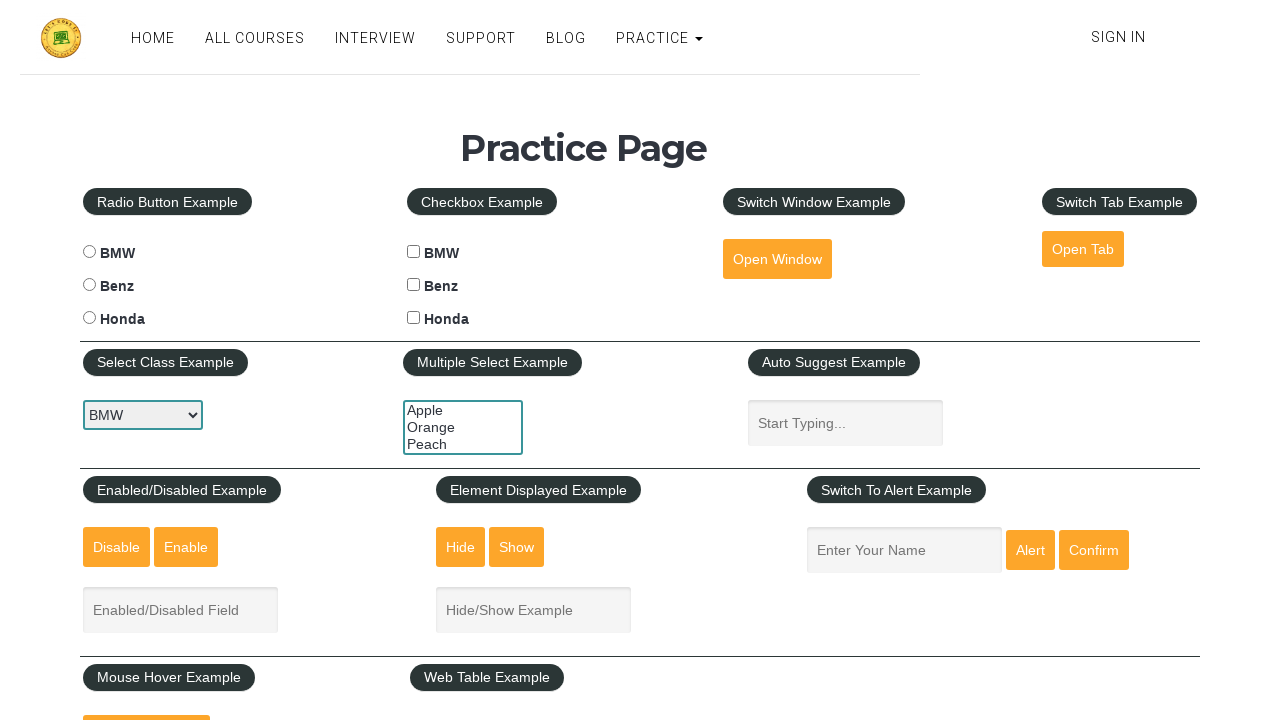

Clicked button to open new window at (777, 259) on xpath=//button[@id='openwindow']
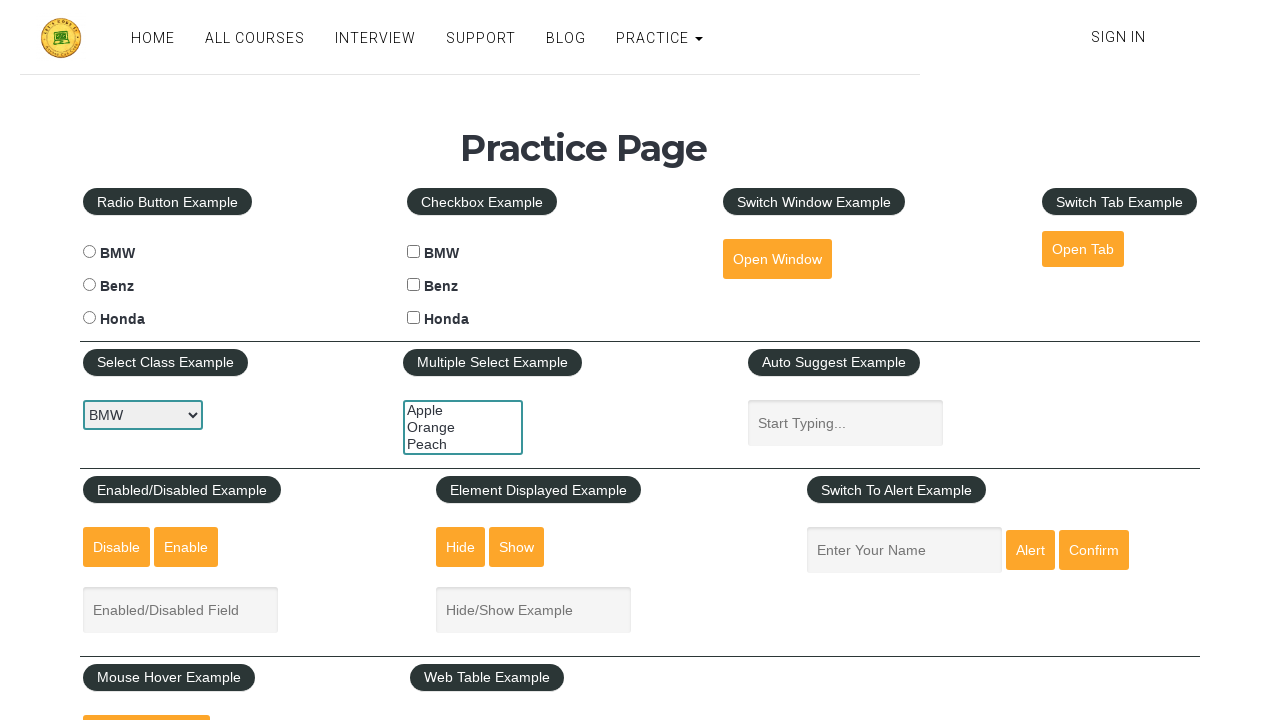

New window opened and captured
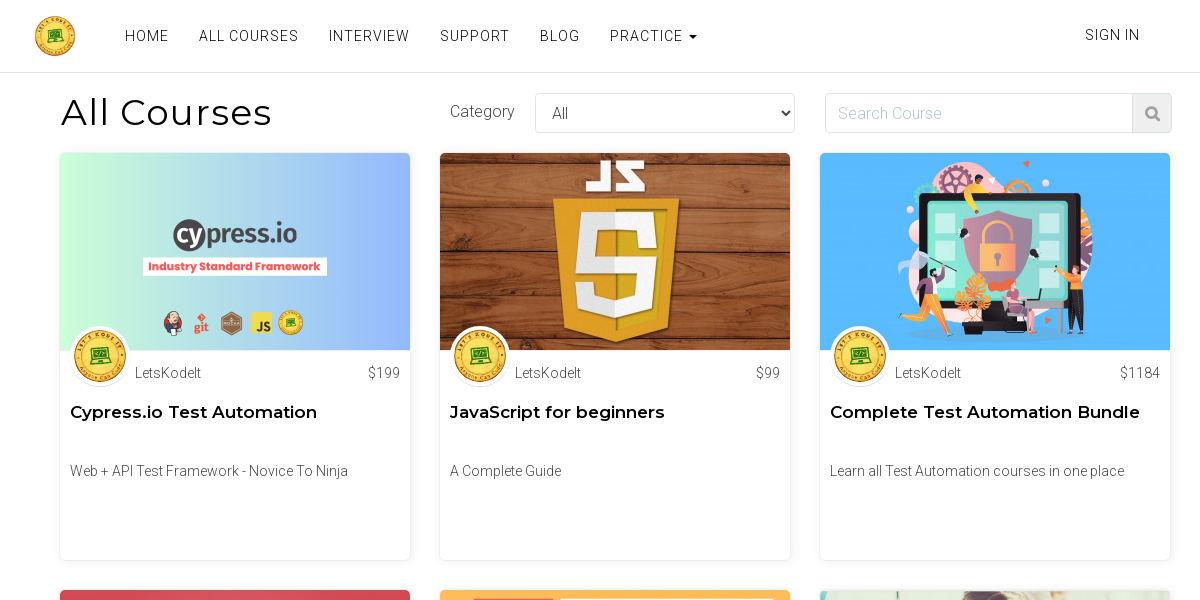

New page fully loaded
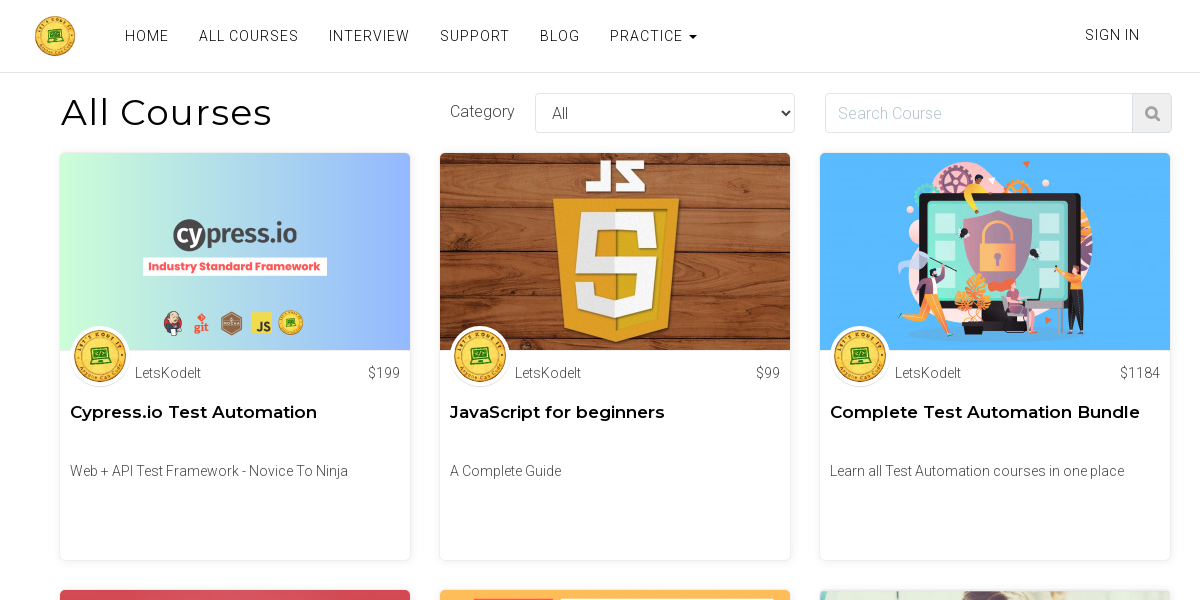

All Courses heading is visible on new page
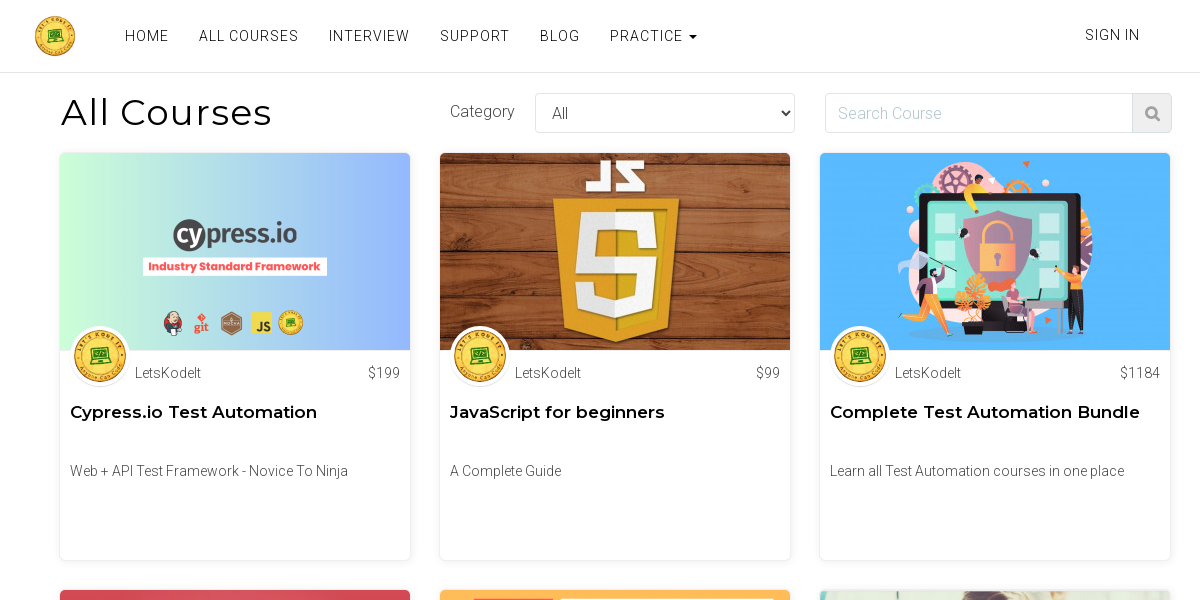

Verified 'All Courses' heading text is present
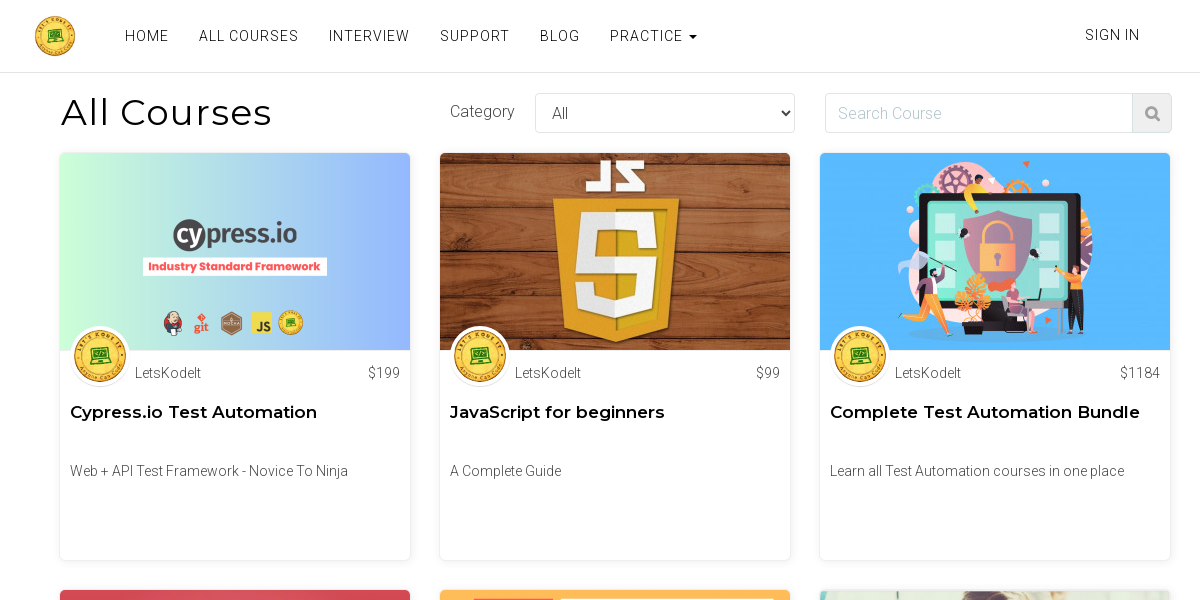

Closed the new window
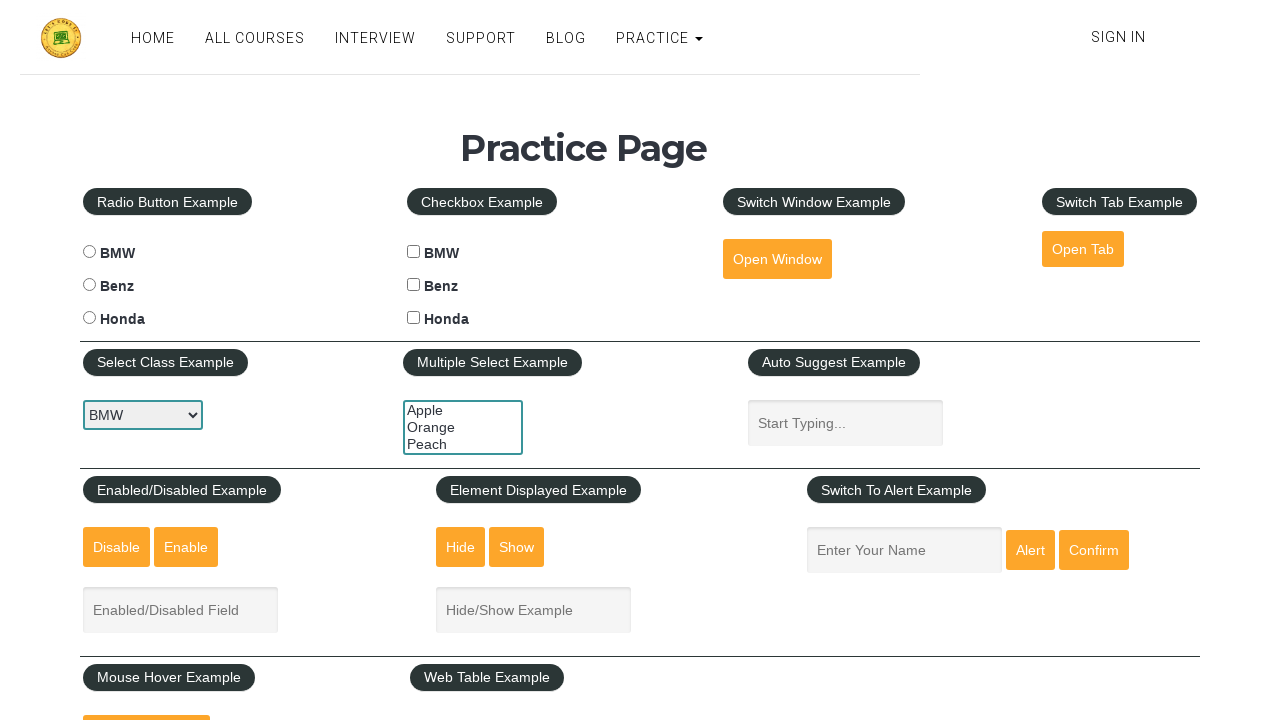

Switched focus back to original window
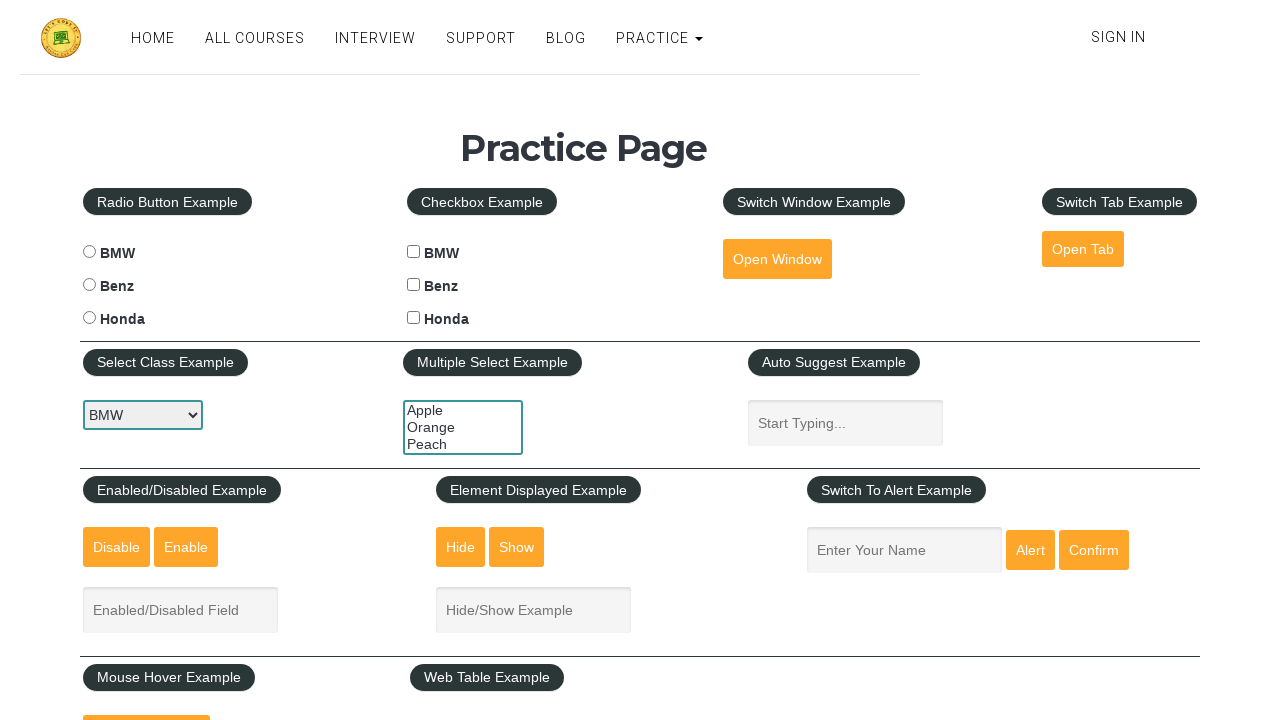

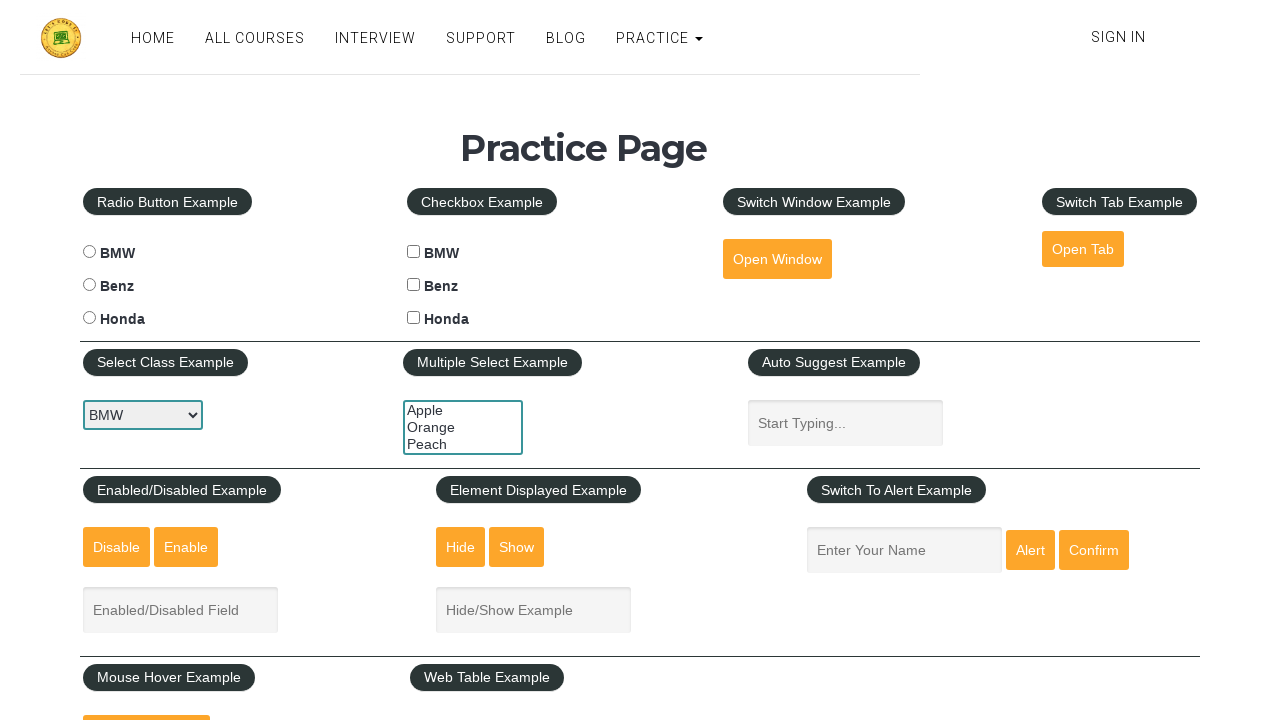